Opens a new tab, waits briefly, then closes the tab and returns to original window

Starting URL: https://codenboxautomationlab.com/practice/

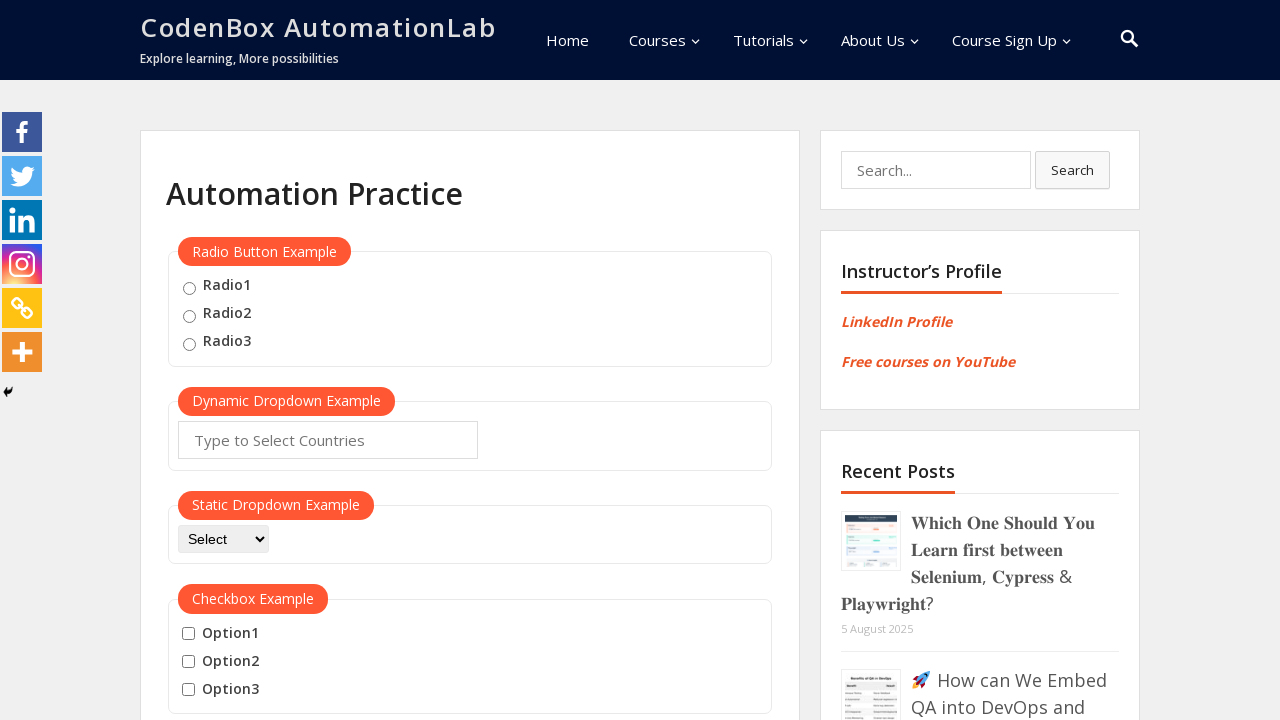

Clicked button to open new tab at (210, 361) on #opentab
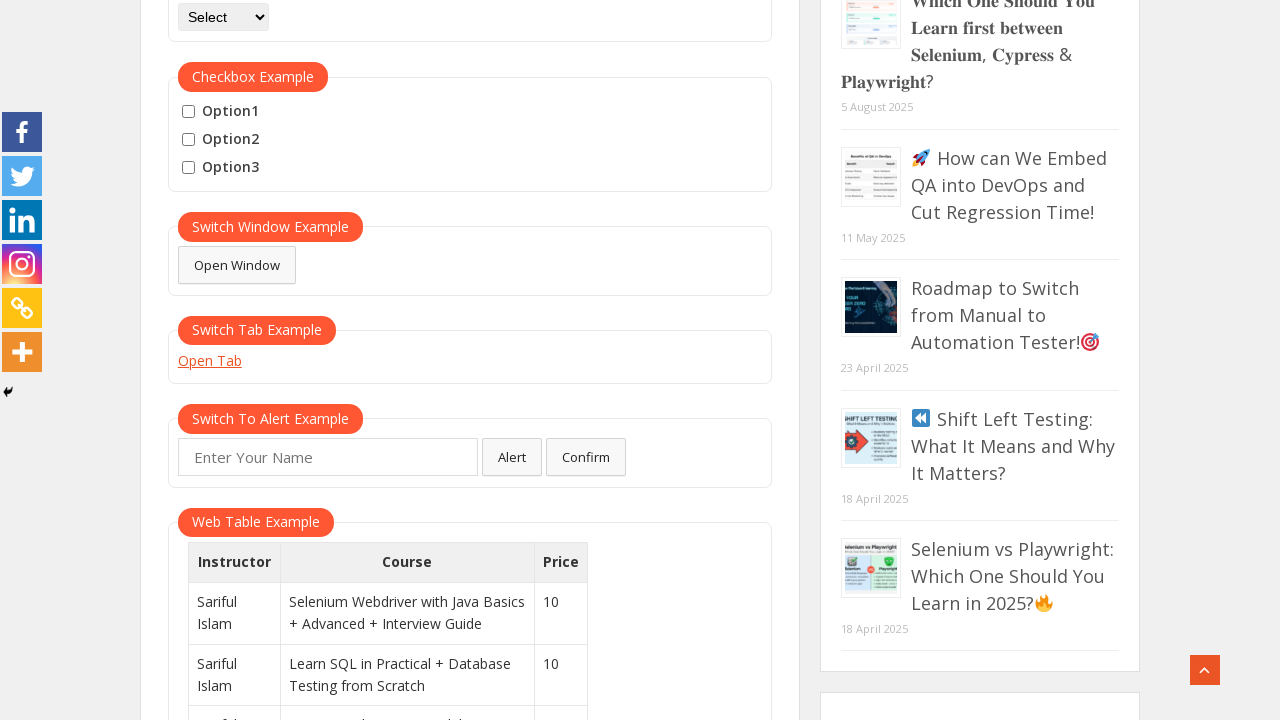

New tab opened and captured
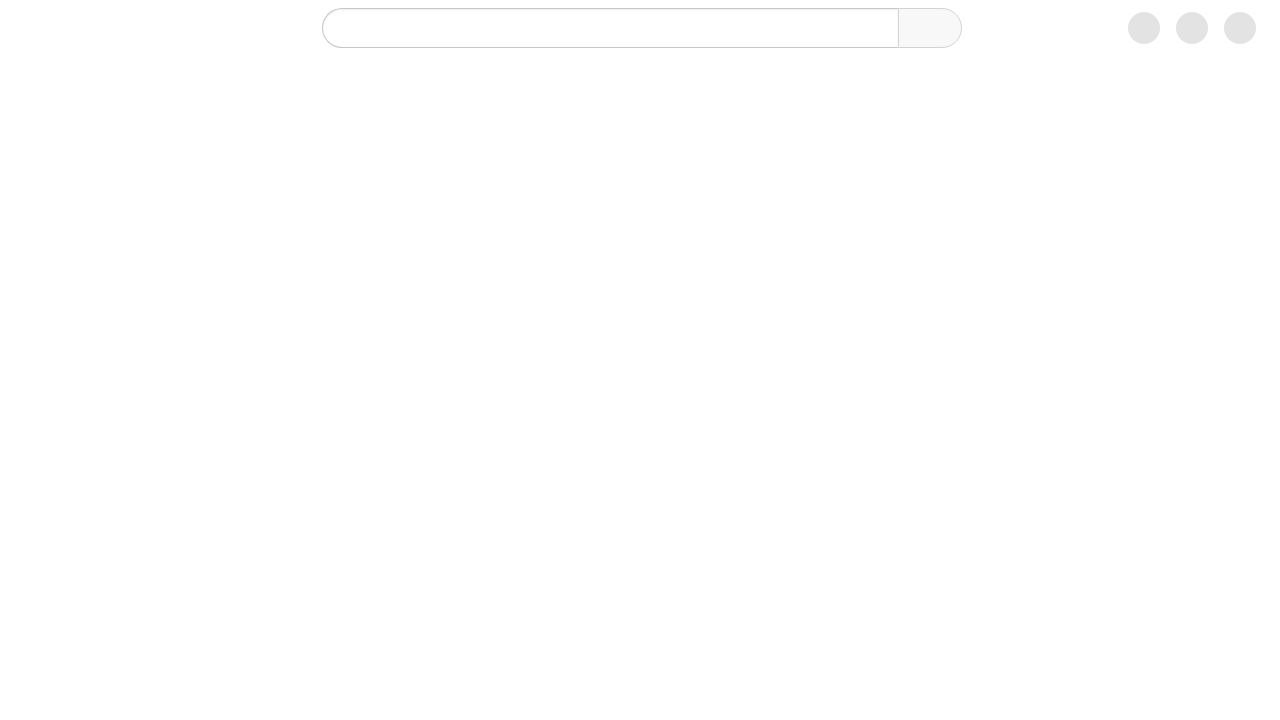

Waited 2 seconds in new tab
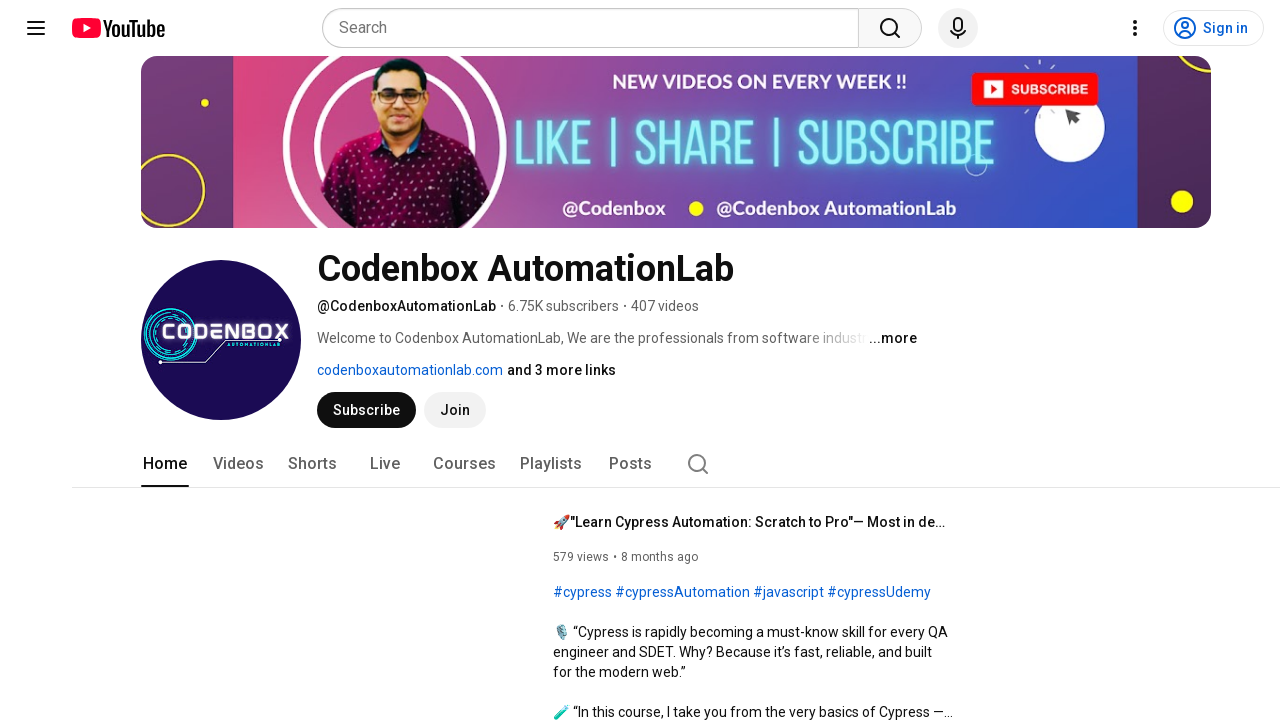

Closed new tab and returned to original window
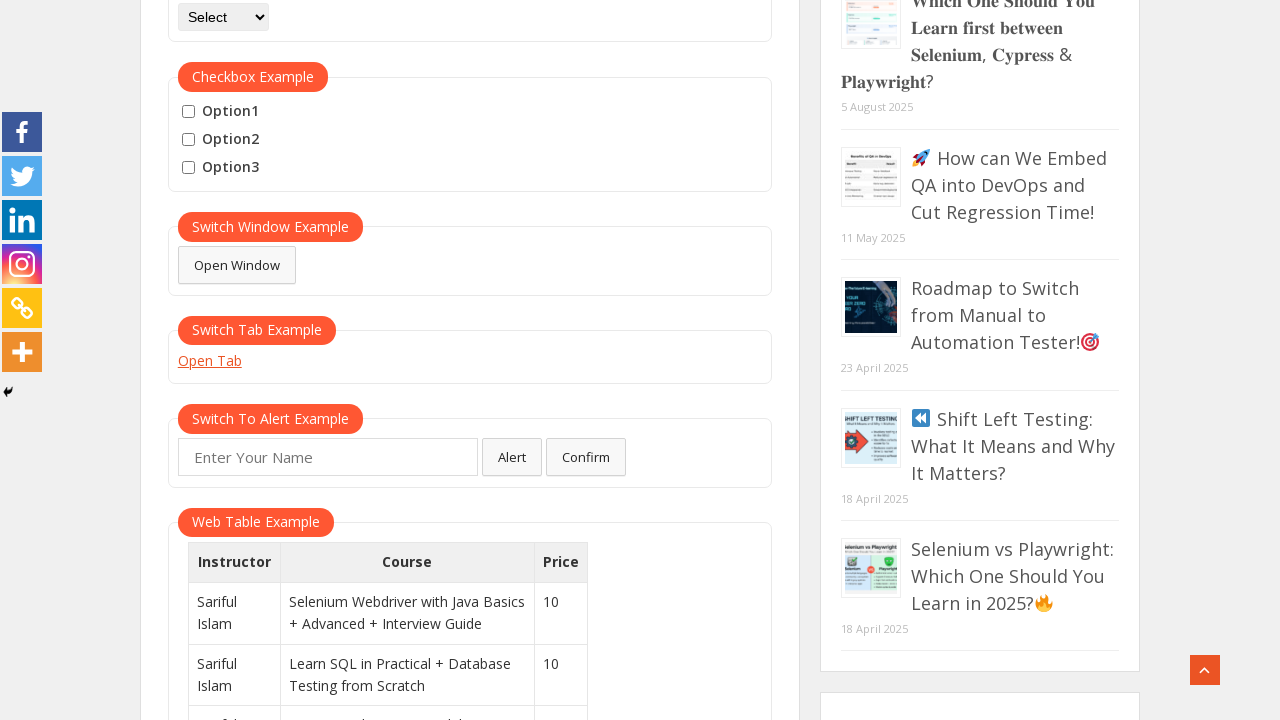

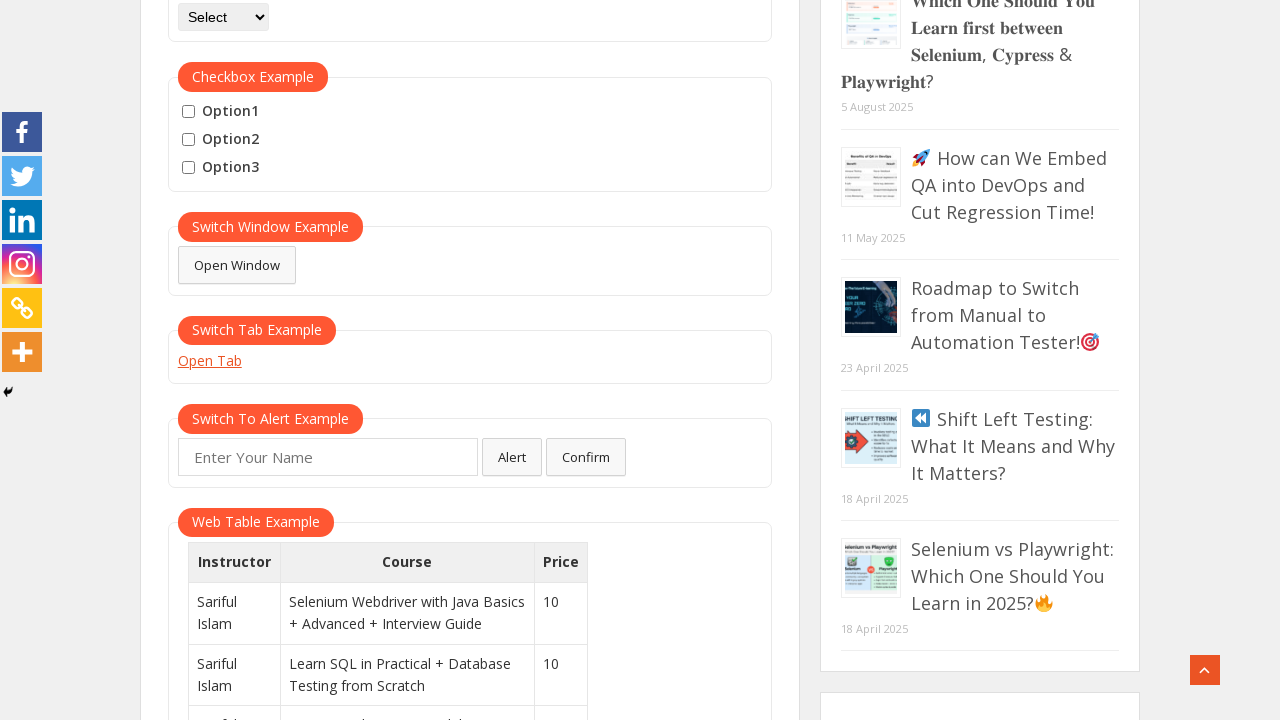